Tests JavaScript alert, confirm, and prompt dialogs on javascript.info tutorial page

Starting URL: https://javascript.info/alert-prompt-confirm

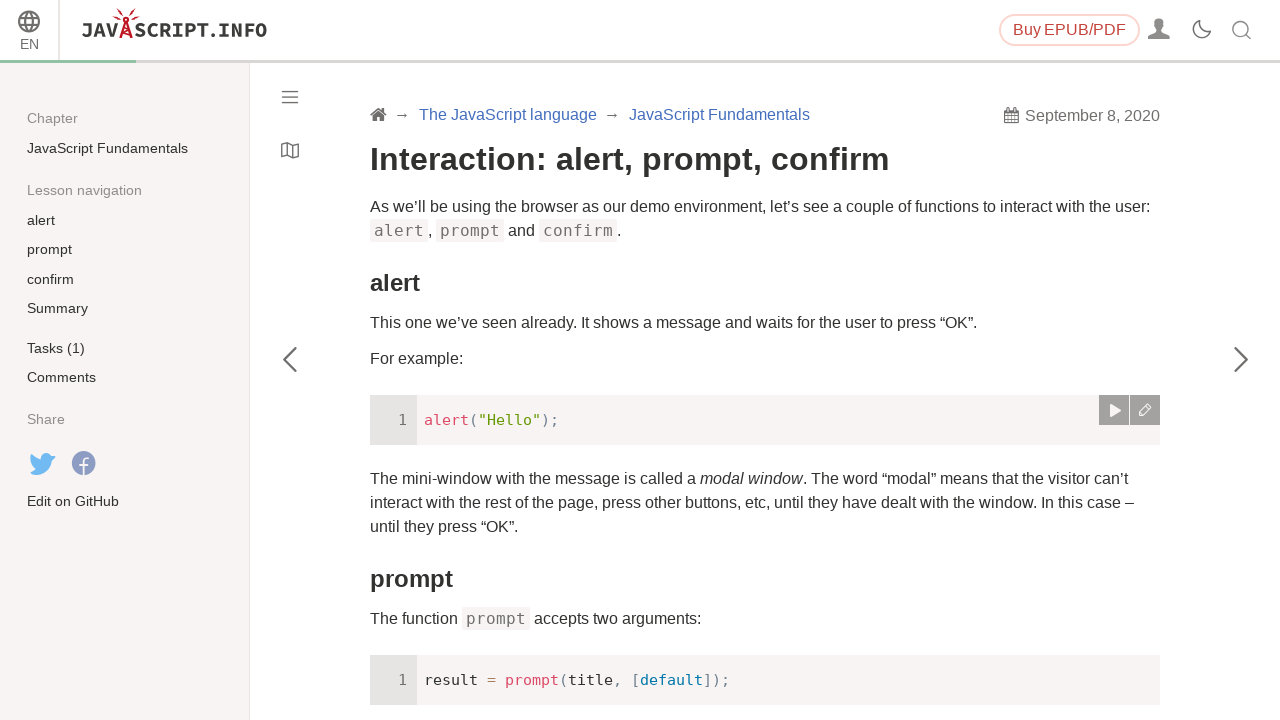

Clicked first run button for alert example at (1114, 410) on (//a[@data-action='run'])[1]
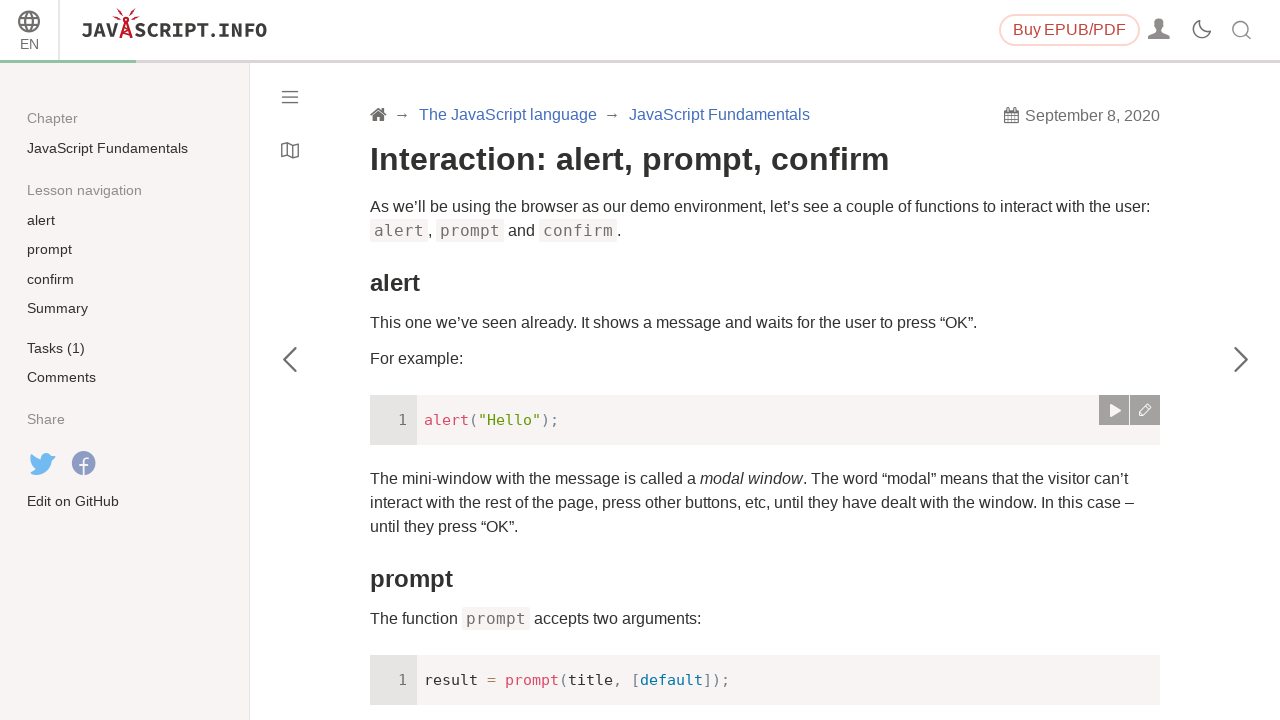

Registered dialog handler to accept alerts
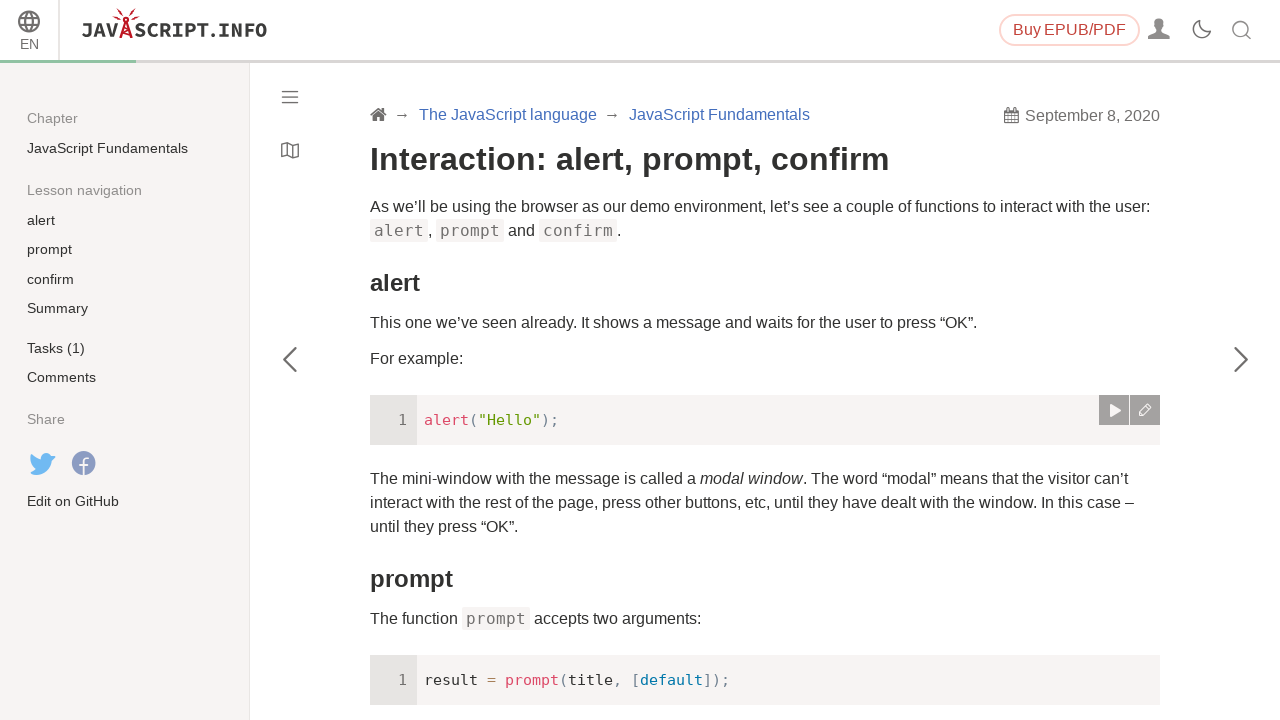

Clicked first run button again to test alert text at (1114, 410) on (//a[@data-action='run'])[1]
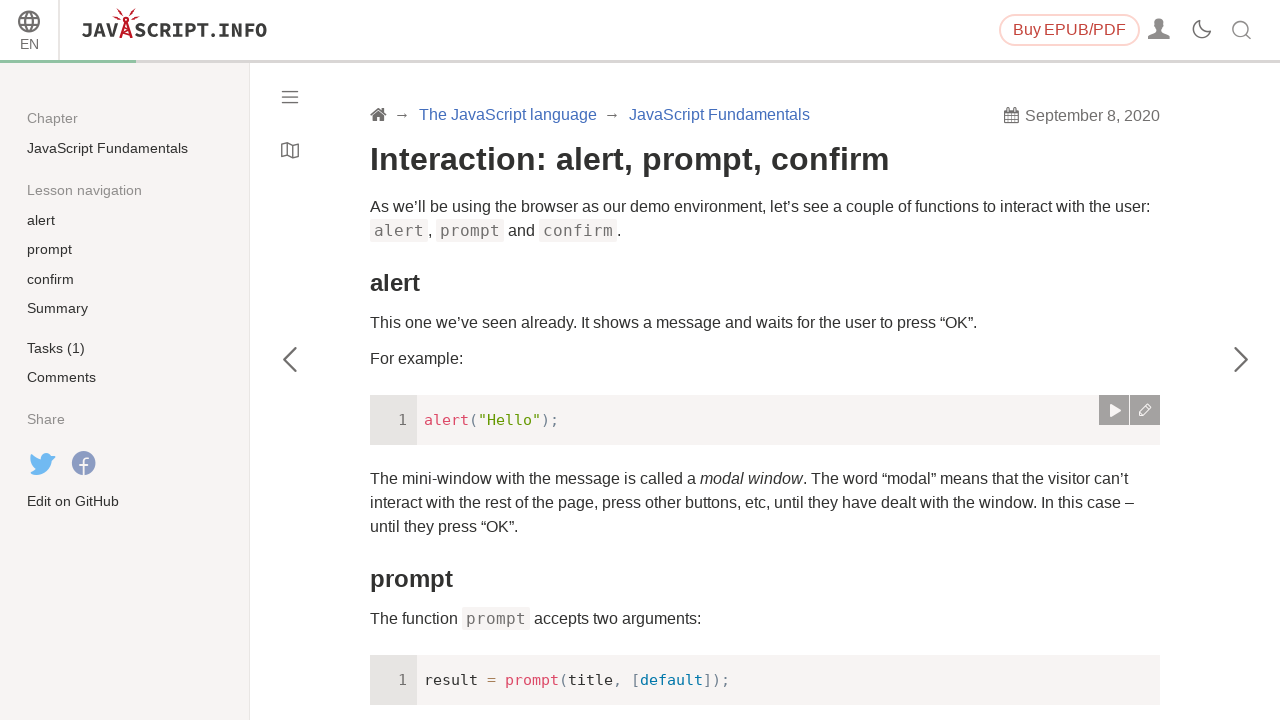

Clicked fifth run button for confirm dialog example at (1114, 360) on (//a[@data-action='run'])[5]
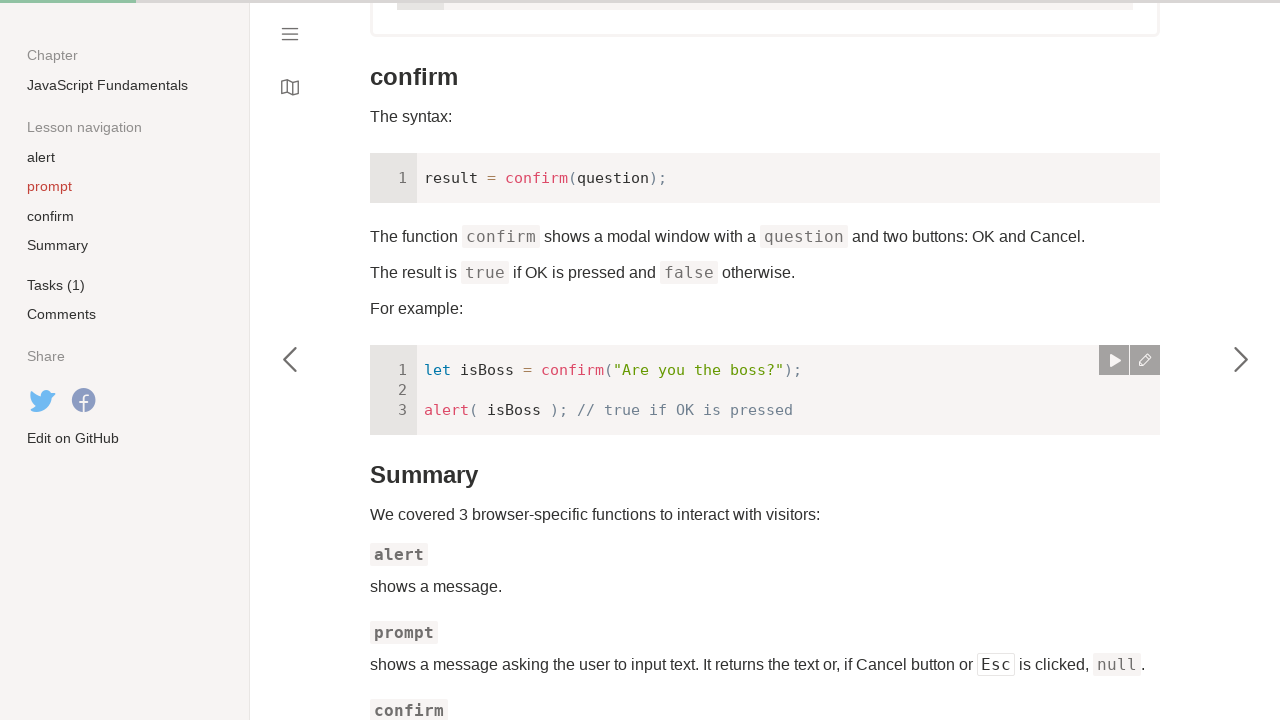

Clicked second run button for prompt dialog example at (1114, 360) on (//a[@data-action='run'])[2]
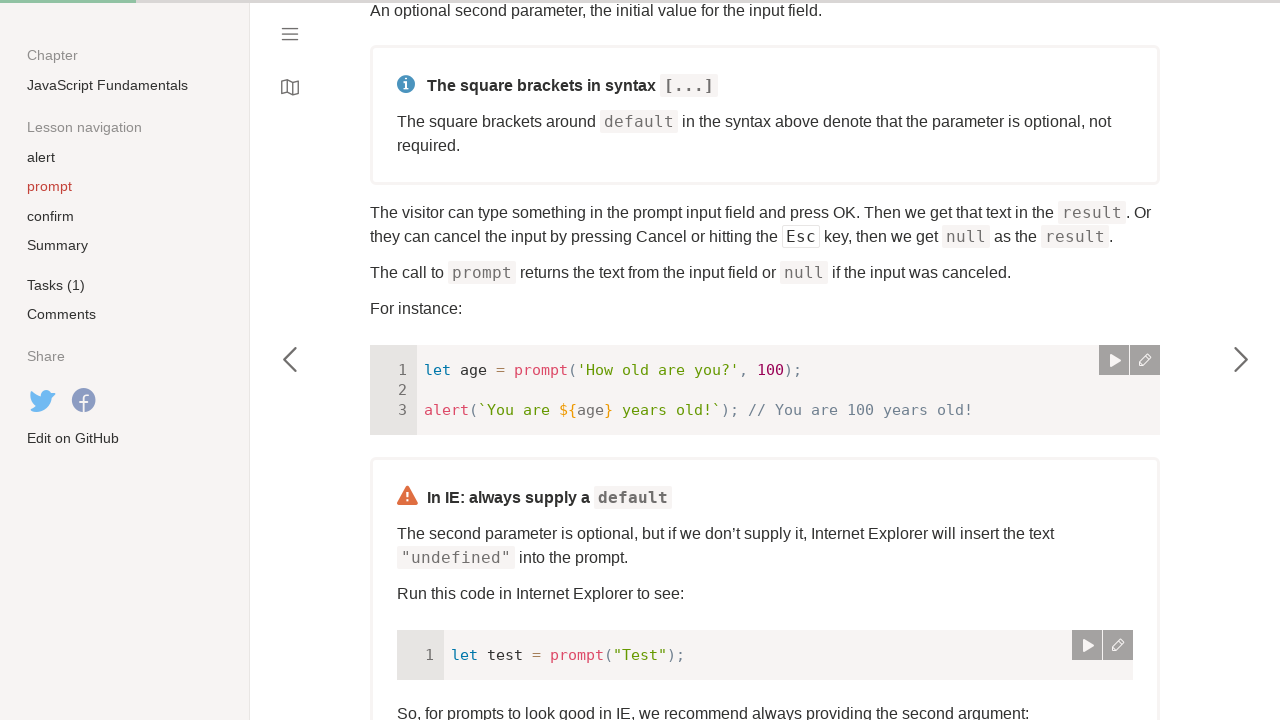

Registered dialog handler to accept prompts with '123' input
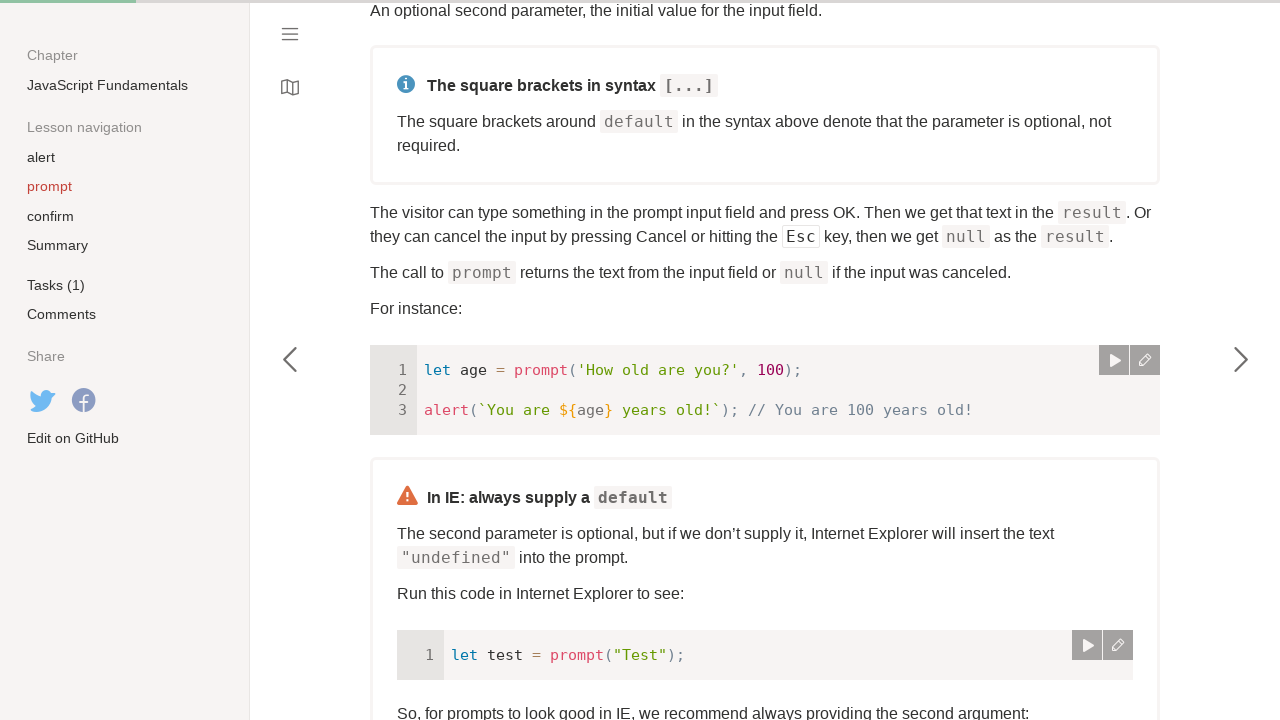

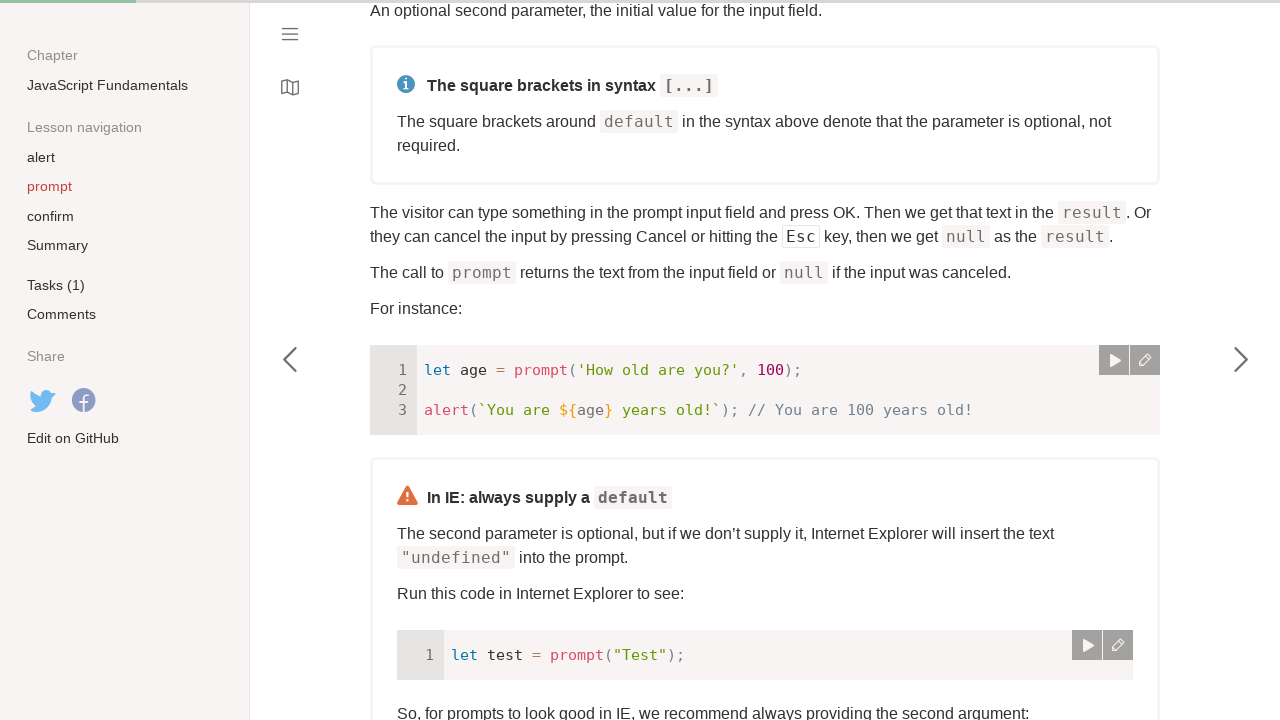